Tests mouse hover functionality by navigating to a mortgage calculator website and hovering over the "ARM" (Adjustable Rate Mortgage) navigation link.

Starting URL: https://www.mortgagecalculator.org/

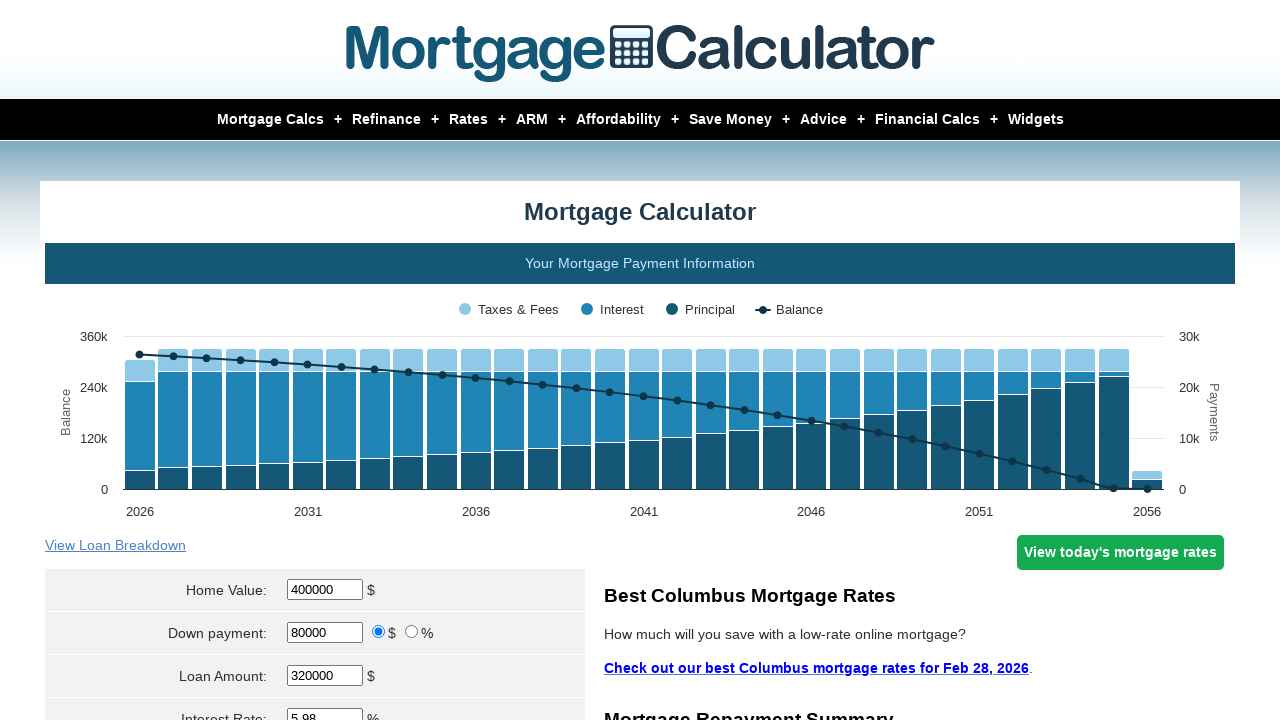

Waited for ARM navigation link to be visible
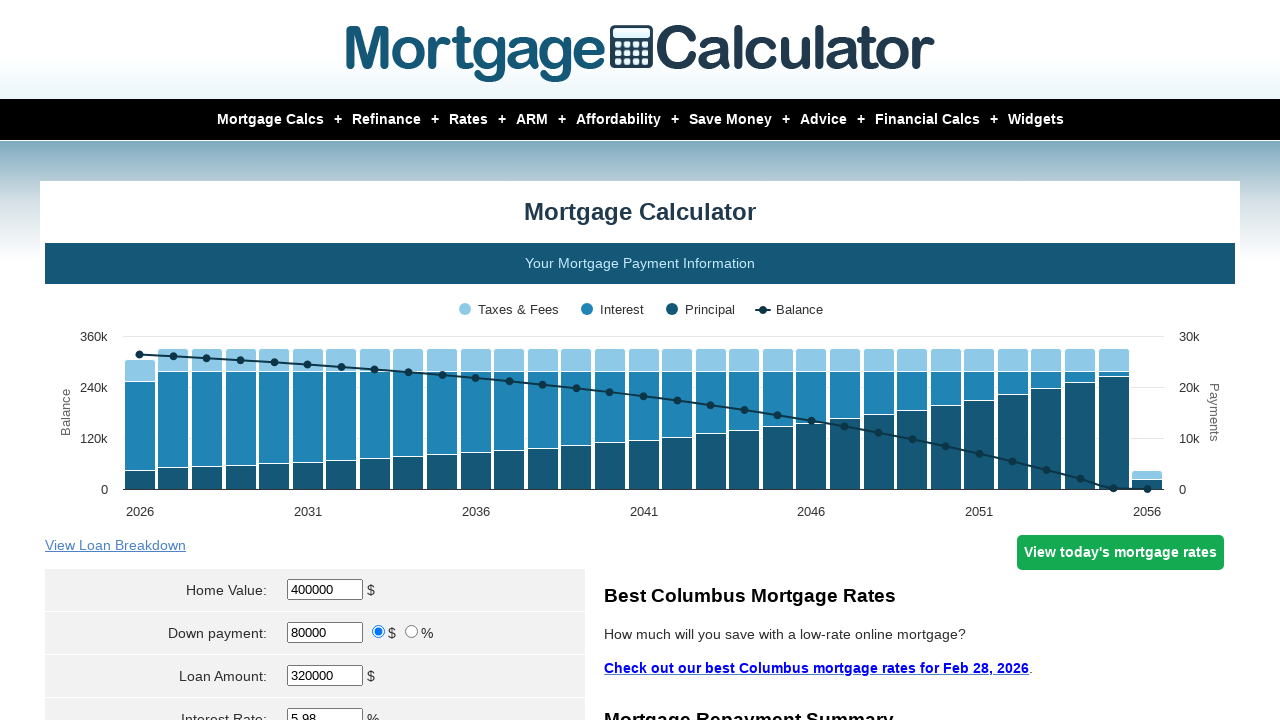

Hovered over ARM (Adjustable Rate Mortgage) navigation link at (518, 120) on xpath=//a[text()='ARM']
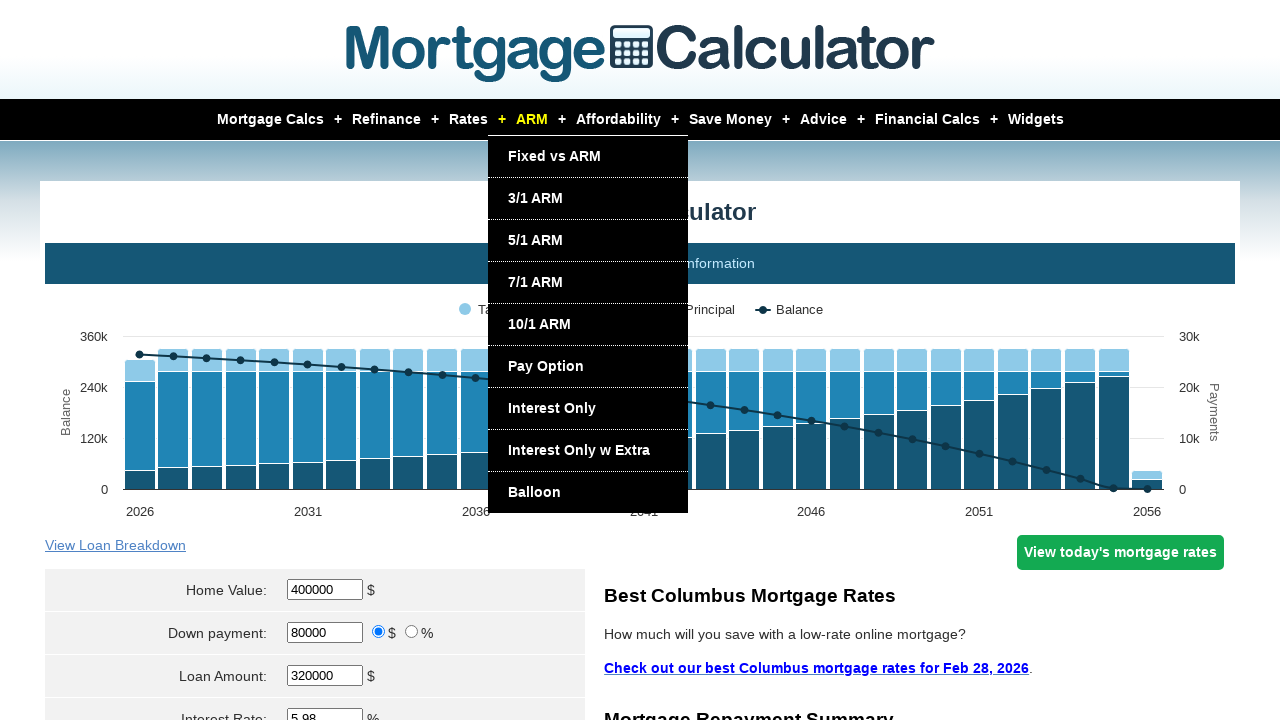

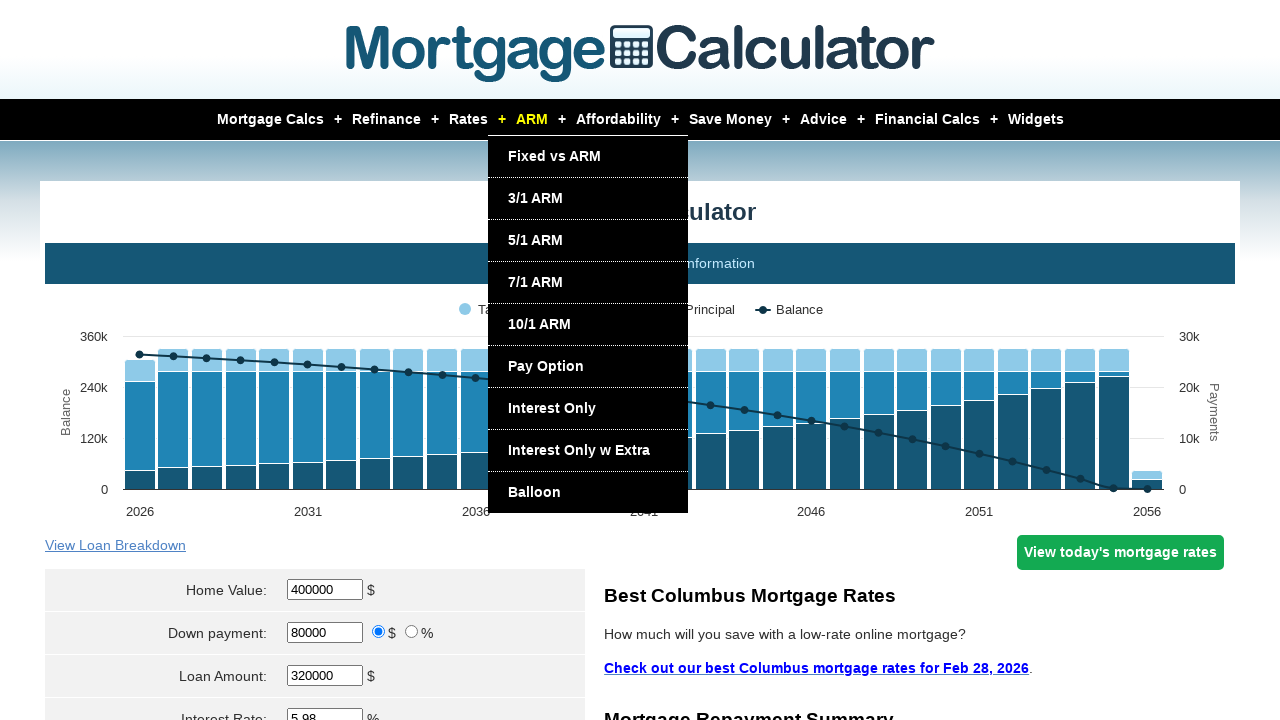